Tests keyboard actions by entering text in a textarea, selecting all with Ctrl+A, copying with Ctrl+C, navigating to next field with Tab, and pasting with Ctrl+V

Starting URL: https://text-compare.com/

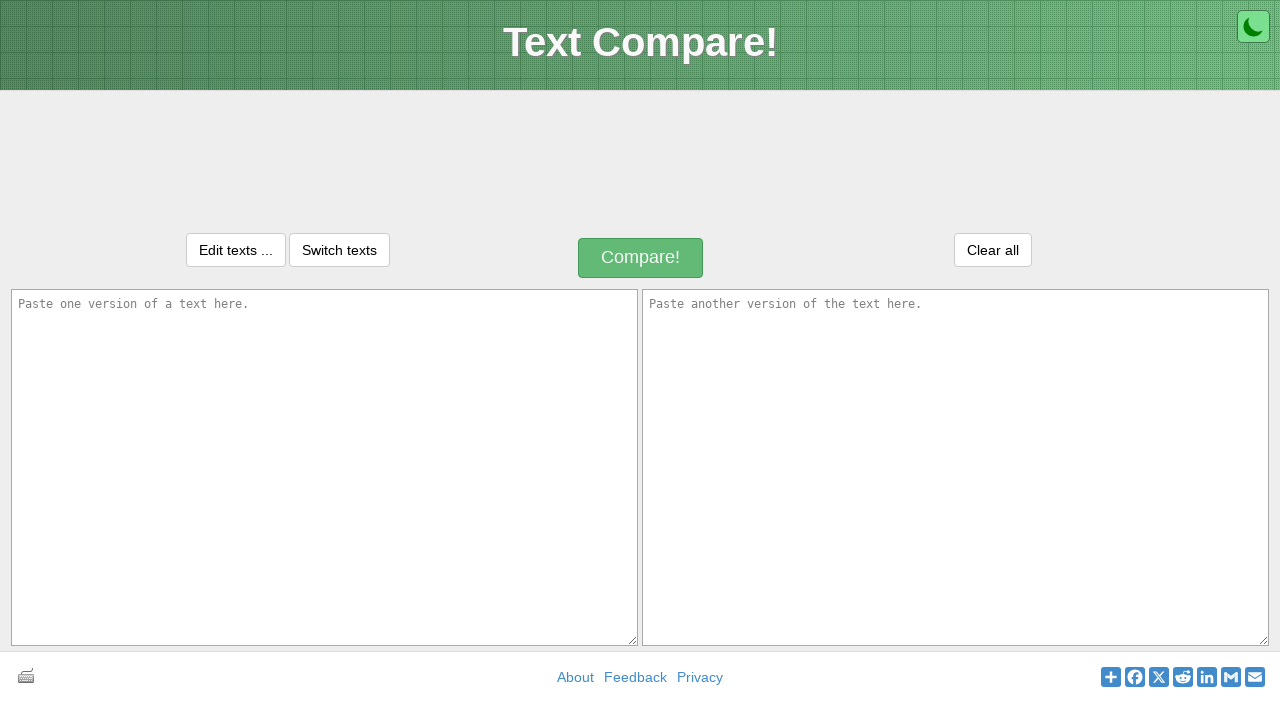

Entered 'welcome' text in first textarea on #inputText1
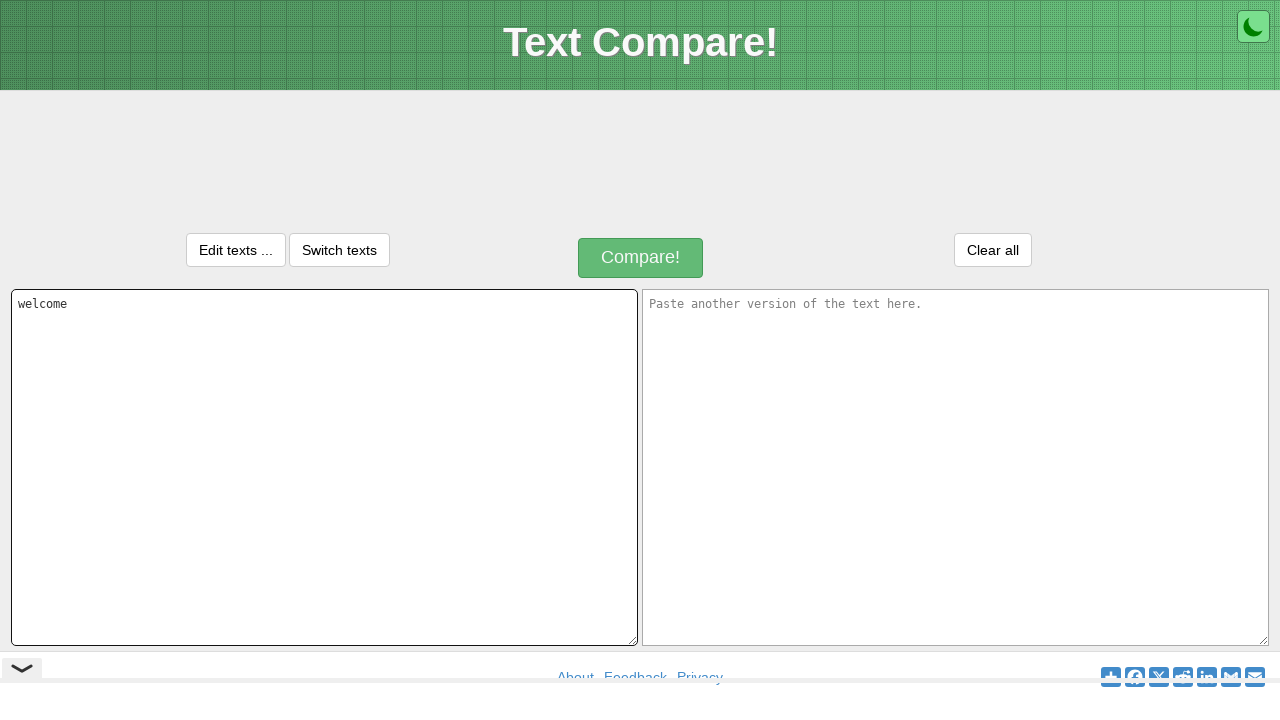

Selected all text in textarea with Ctrl+A
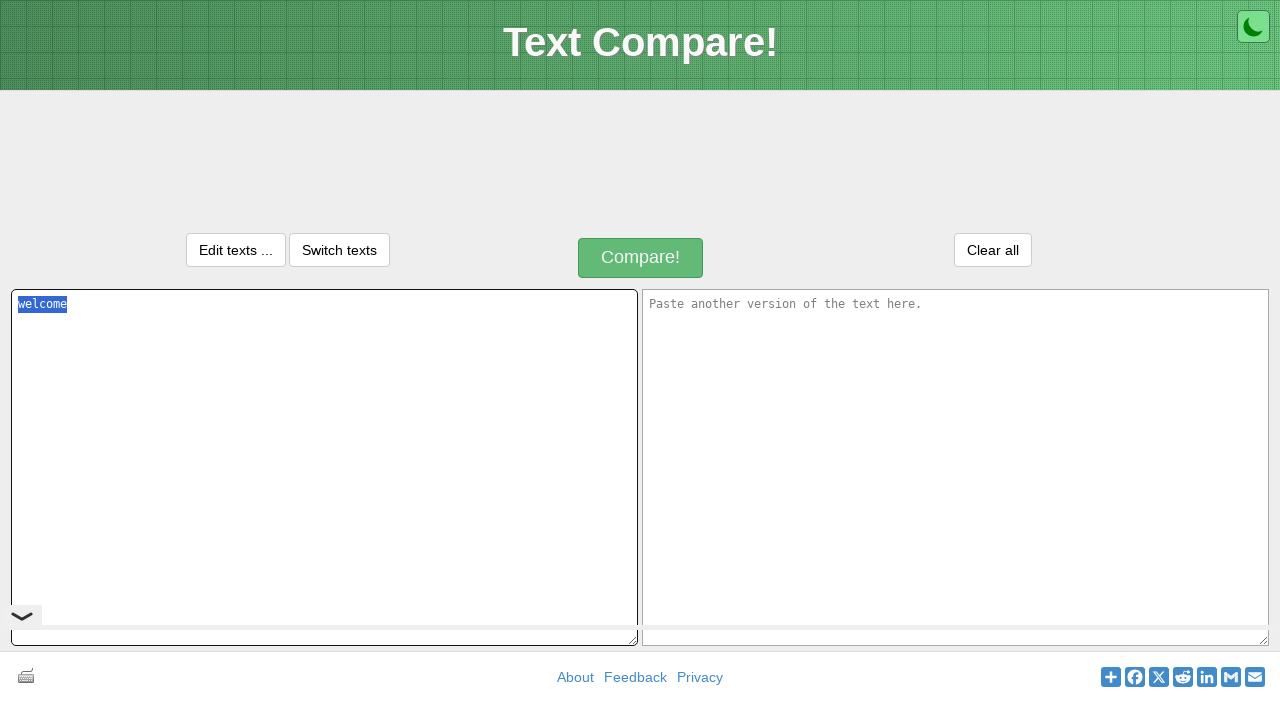

Copied selected text with Ctrl+C
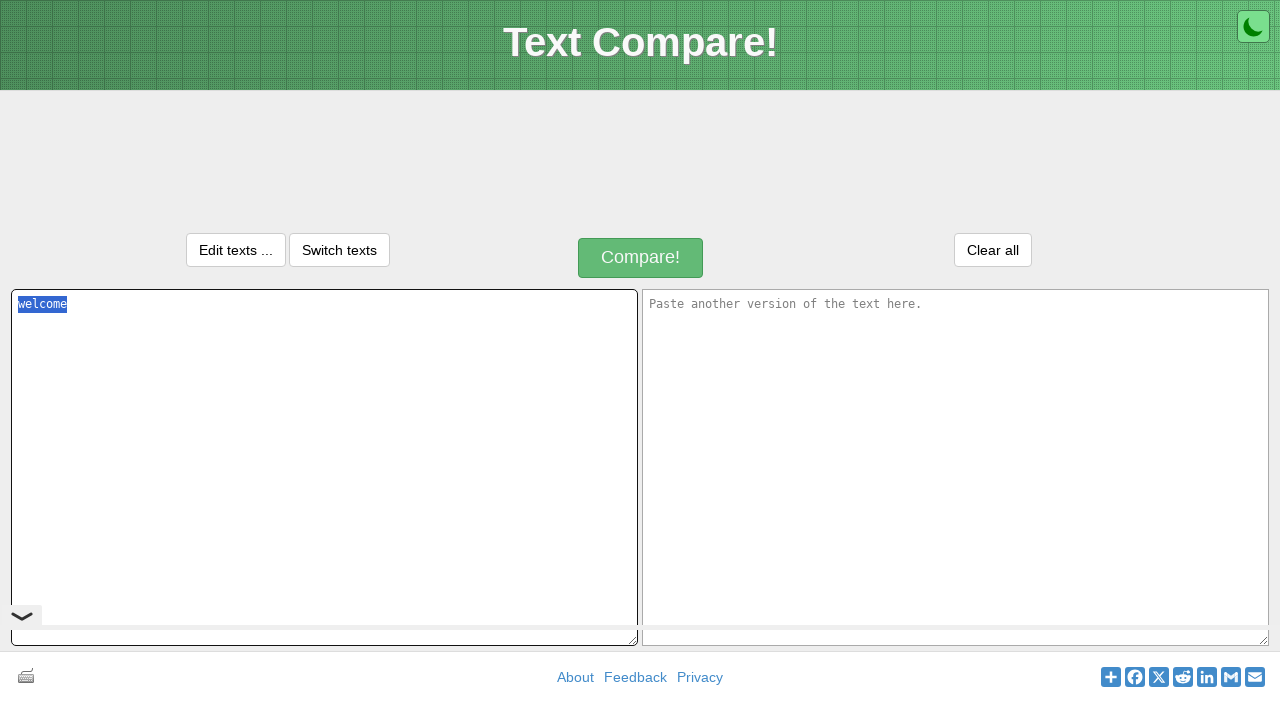

Navigated to next field with Tab key
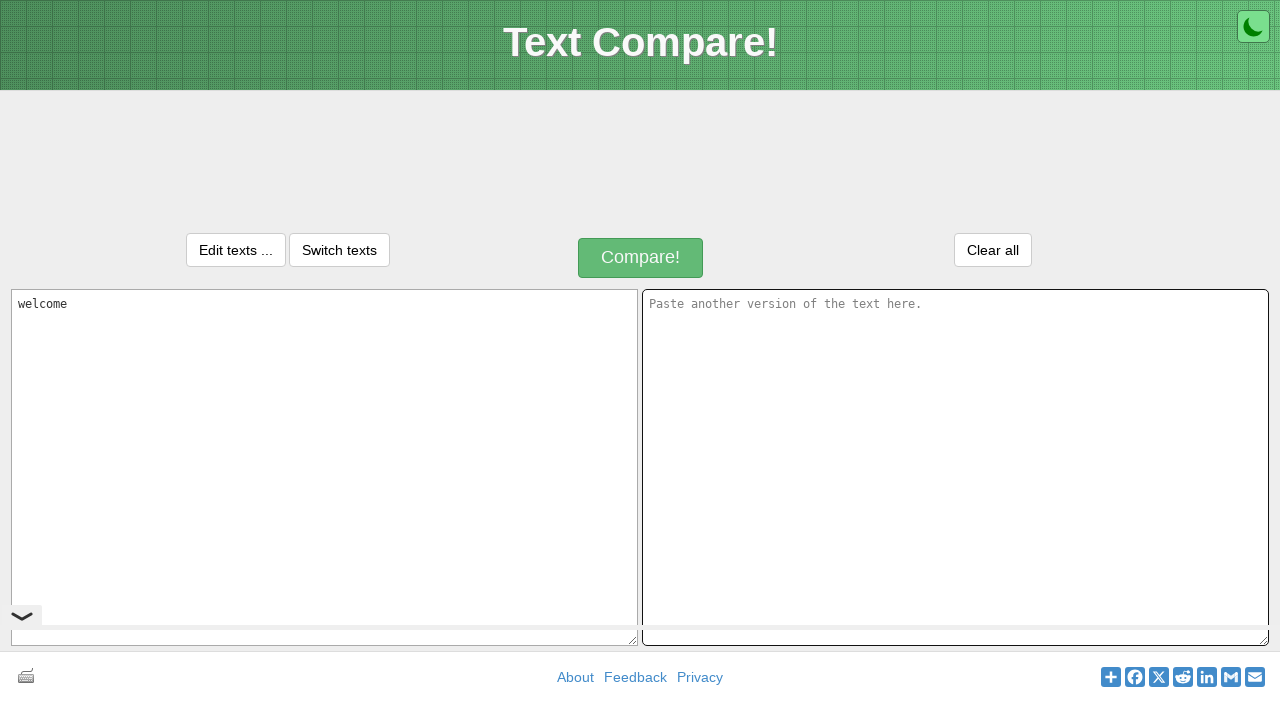

Pasted copied text with Ctrl+V
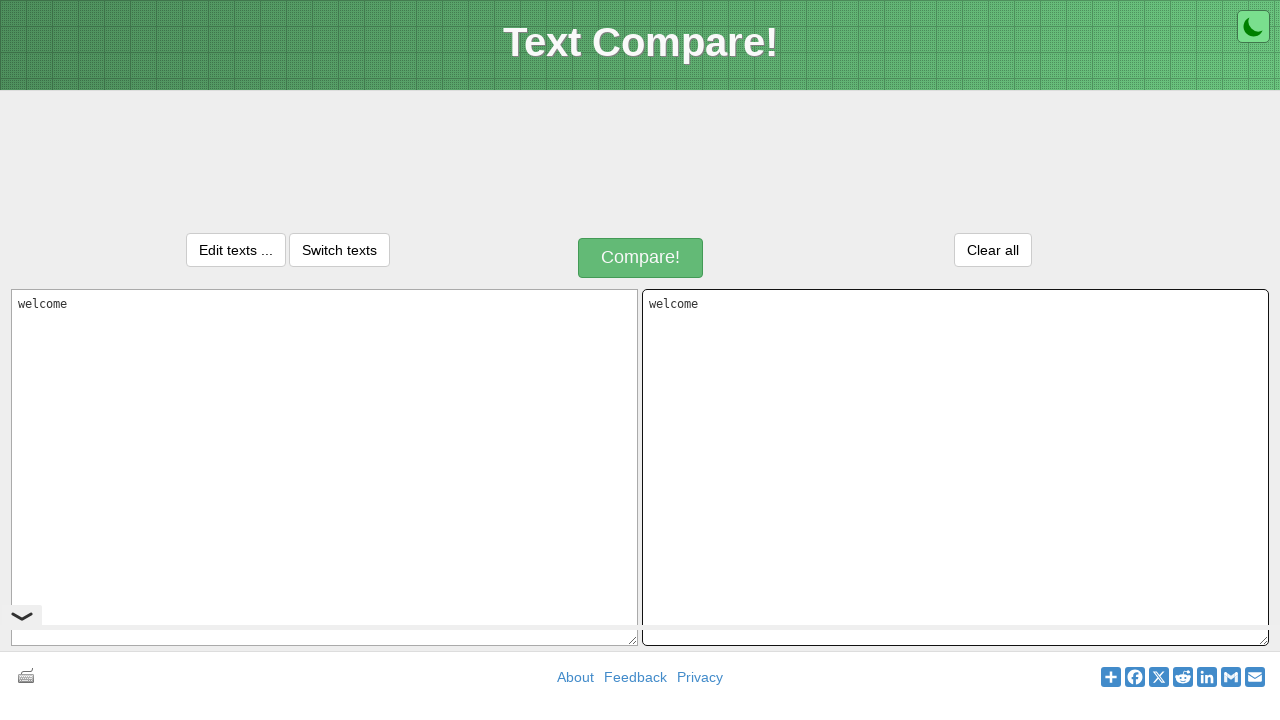

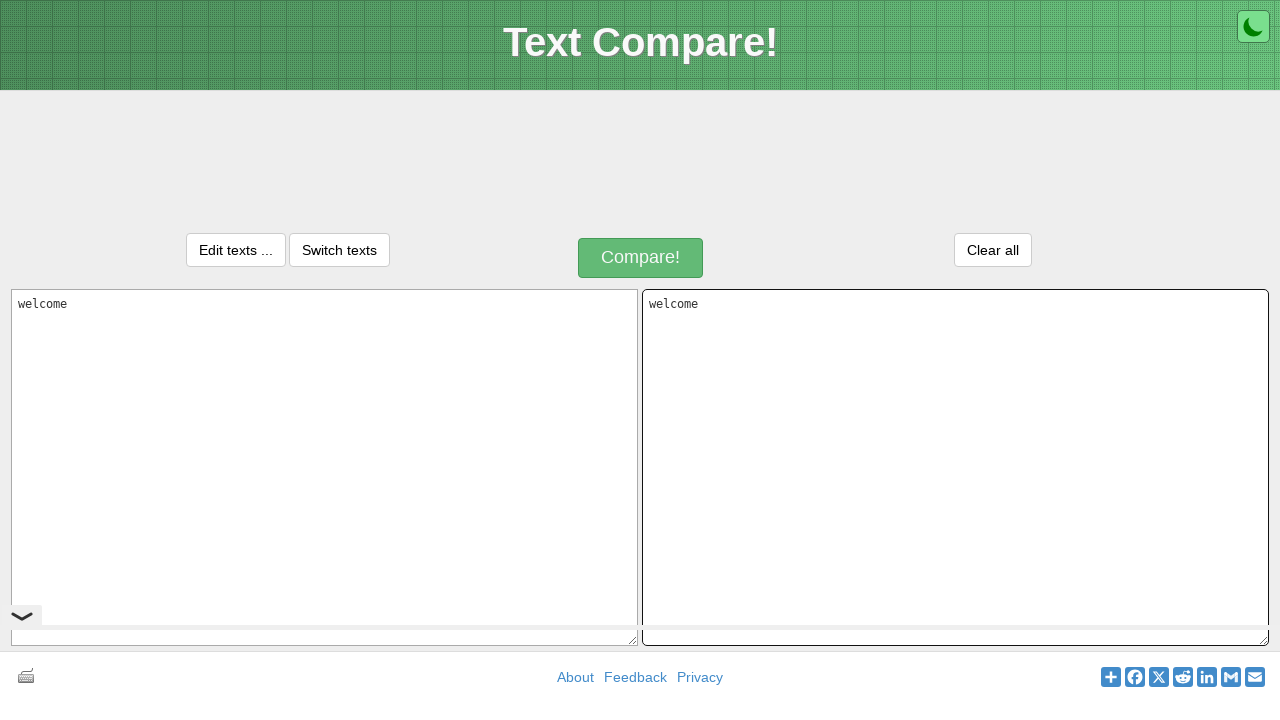